Tests a Google Form by filling in name and age fields

Starting URL: https://docs.google.com/forms/d/e/1FAIpQLSeAgS5wvRhqLfWR-RVA3SFHNLt-JVMAC4UB0-plJBBkxZClIA/viewform?embedded=true&hl=en

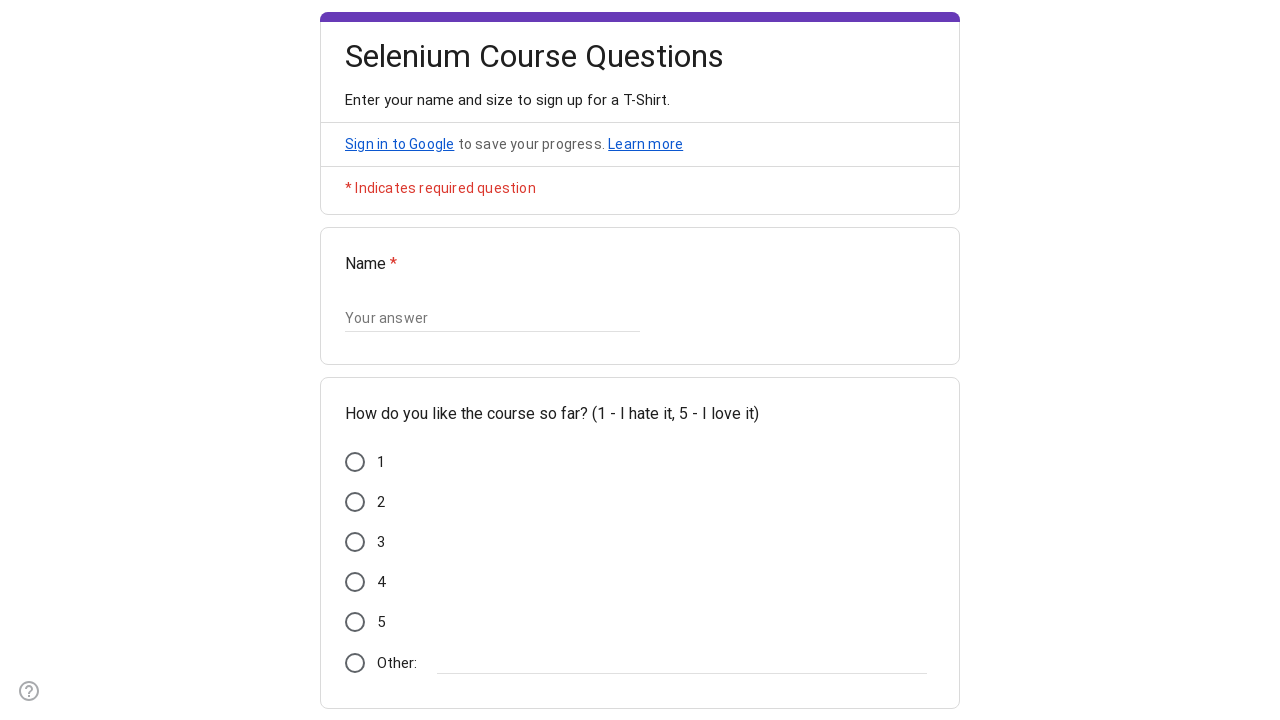

Filled name field with 'Jane Smith' on input[jsname='YPqjbf']
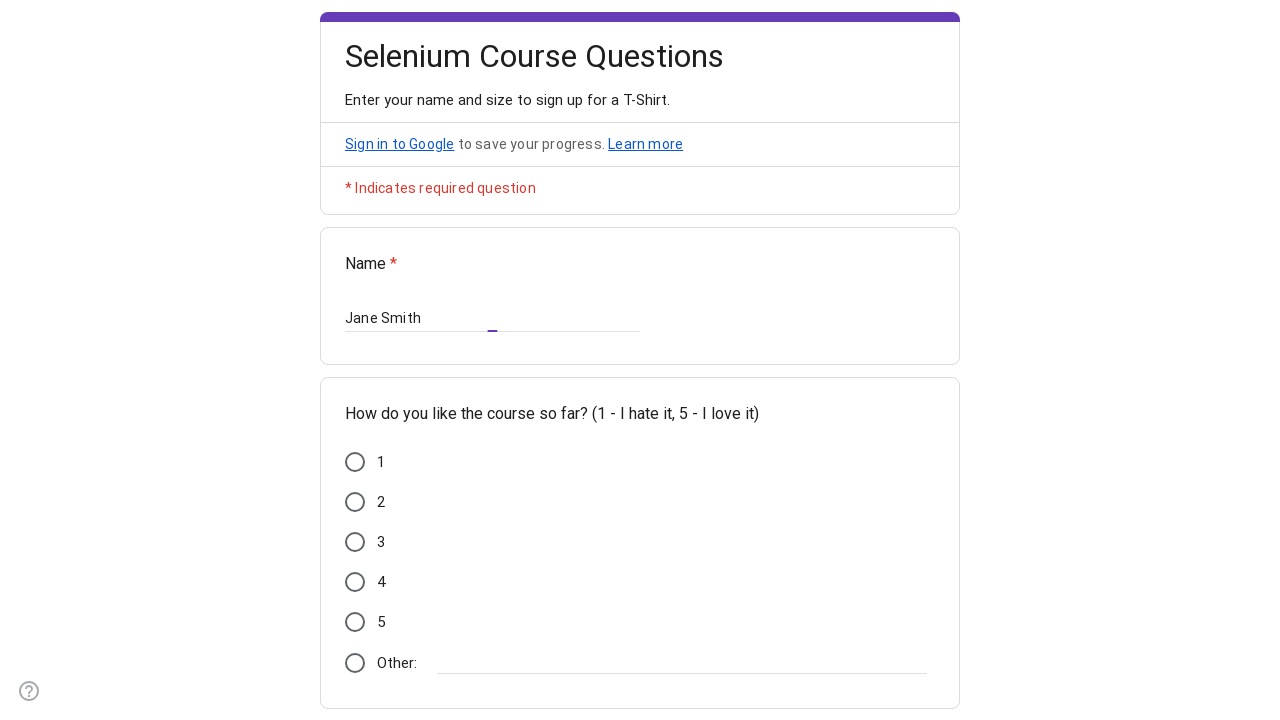

Clicked on form to ensure focus at (640, 360) on form#mG61Hd
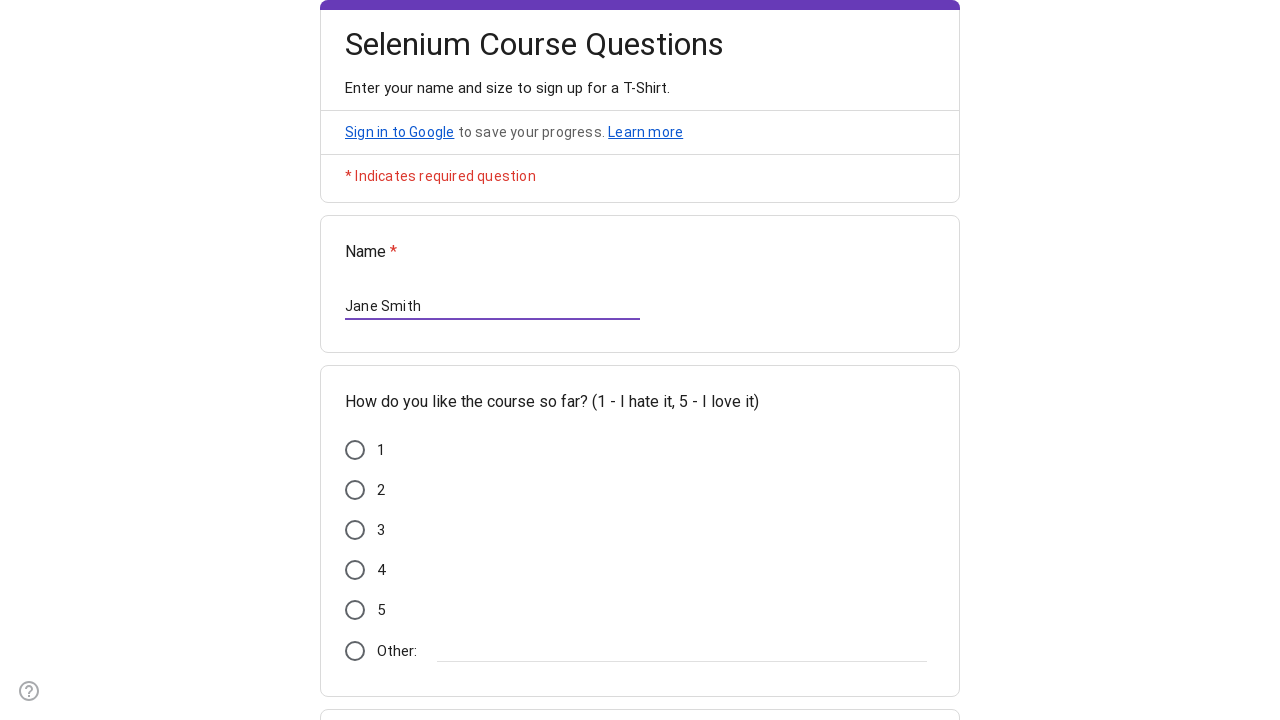

Filled age field with '25' on (//input[@type='text'])[2]
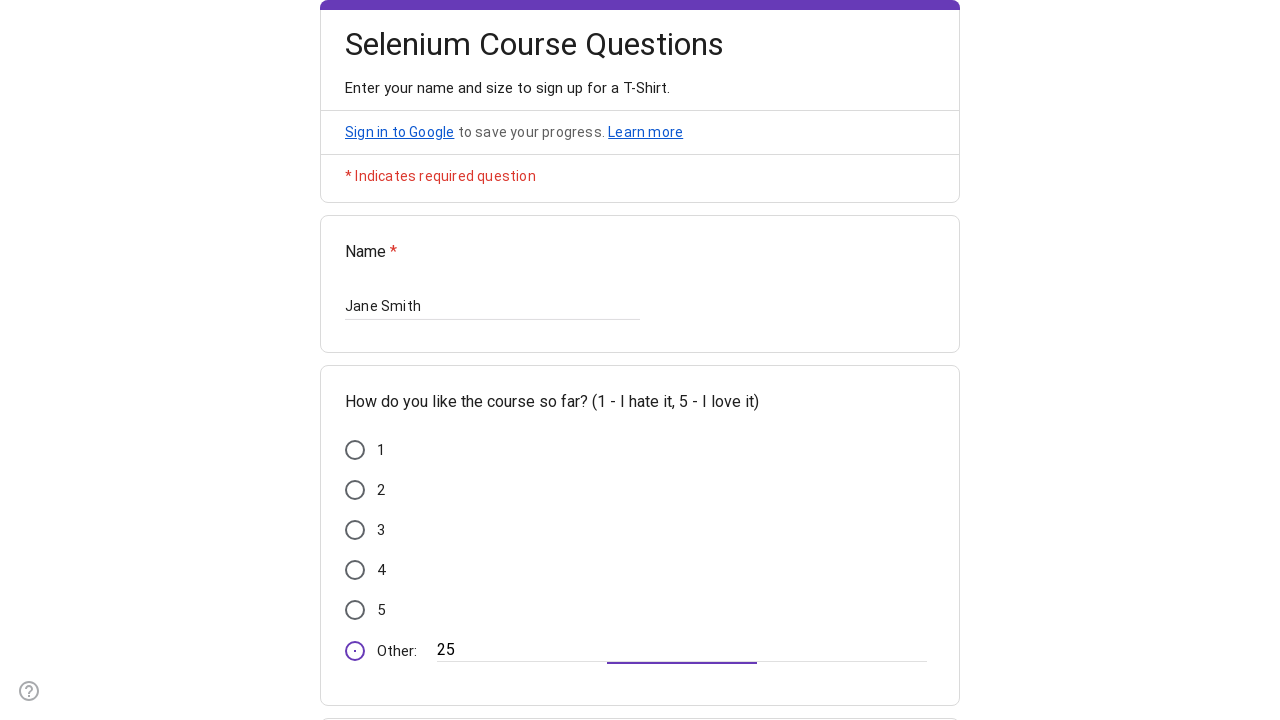

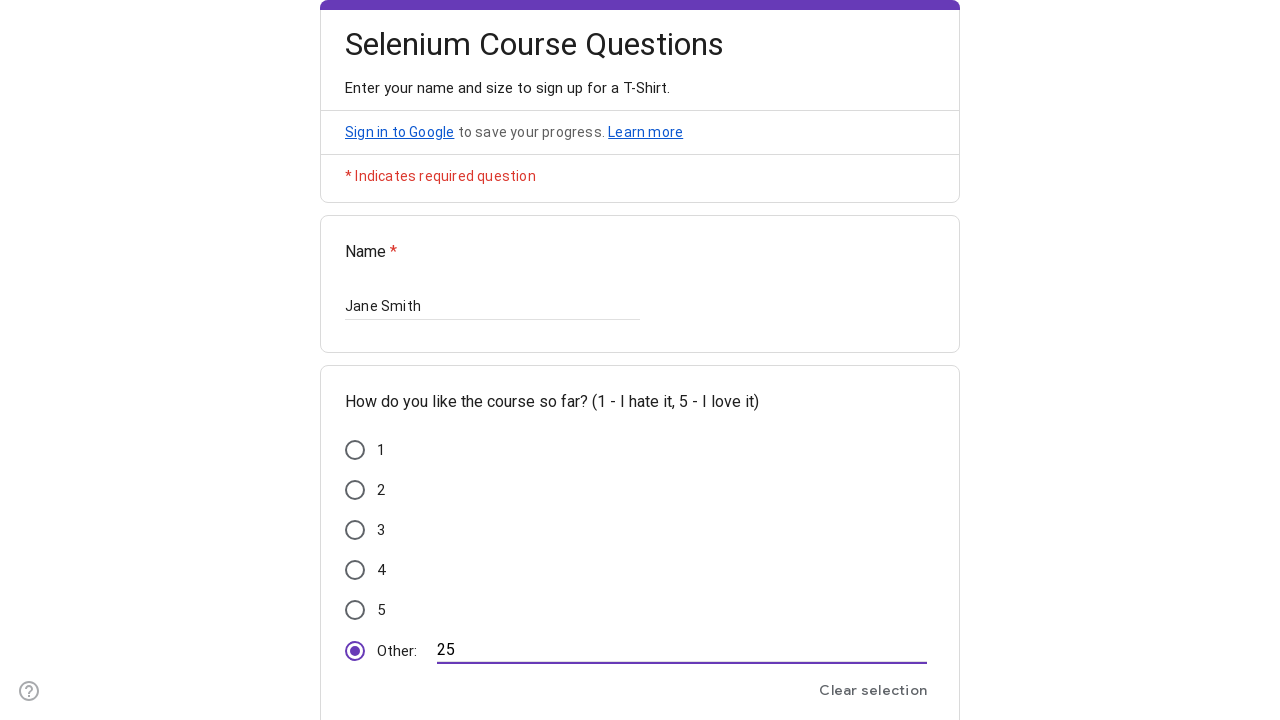